Navigates to a GitHub user profile page and verifies the page loads correctly by checking that the title contains the username.

Starting URL: https://github.com/devanshsingh15

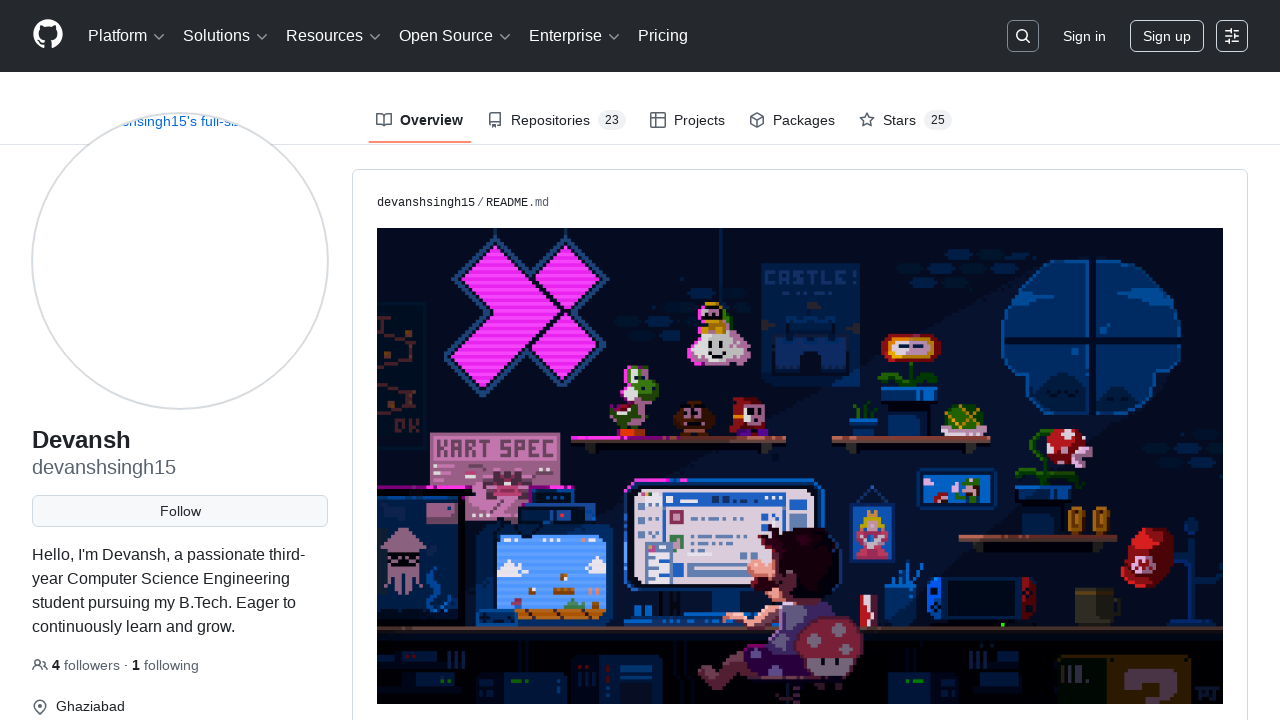

Navigated to GitHub user profile page for devanshsingh15
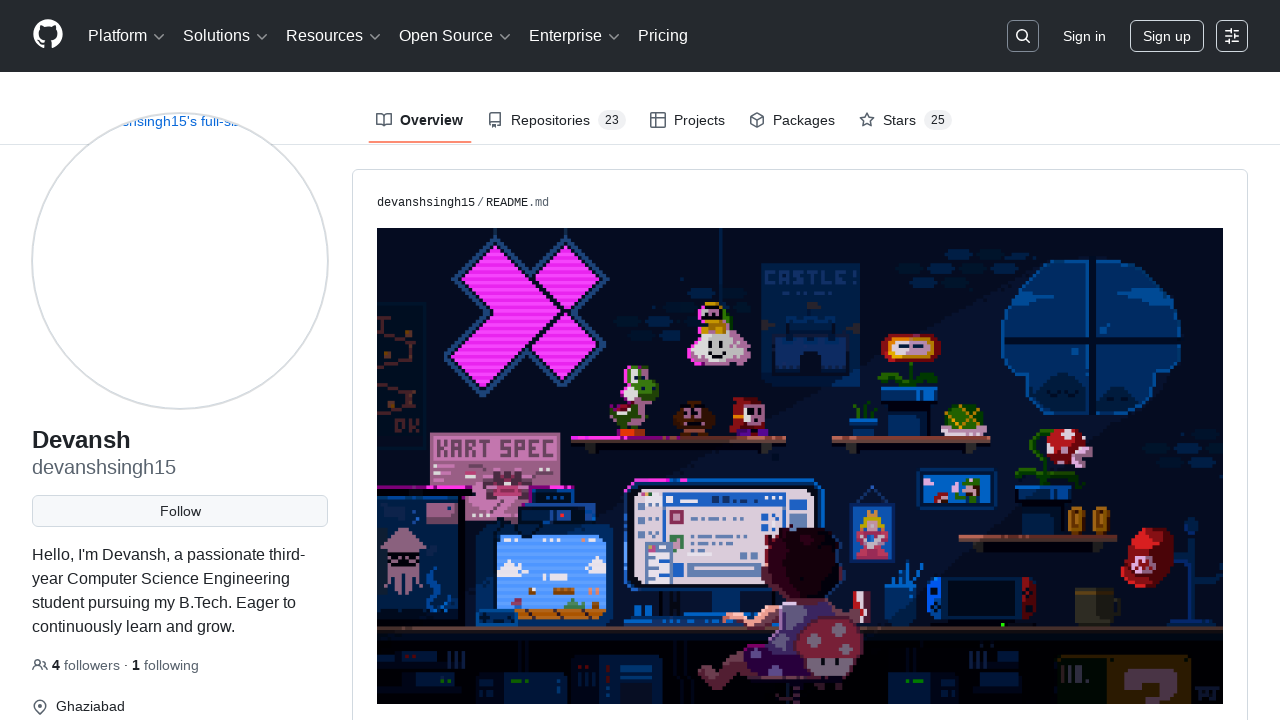

Page title loaded and confirmed to contain username 'devanshsingh15'
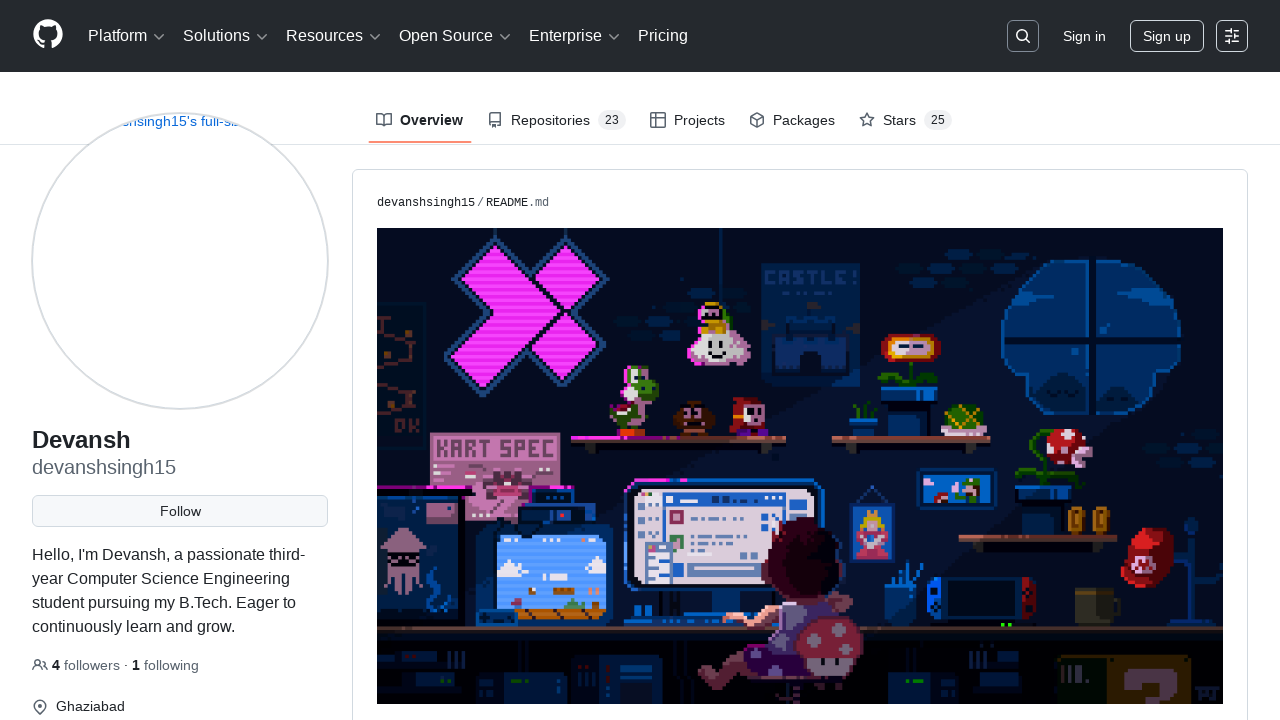

Verified that page title contains the username 'devanshsingh15'
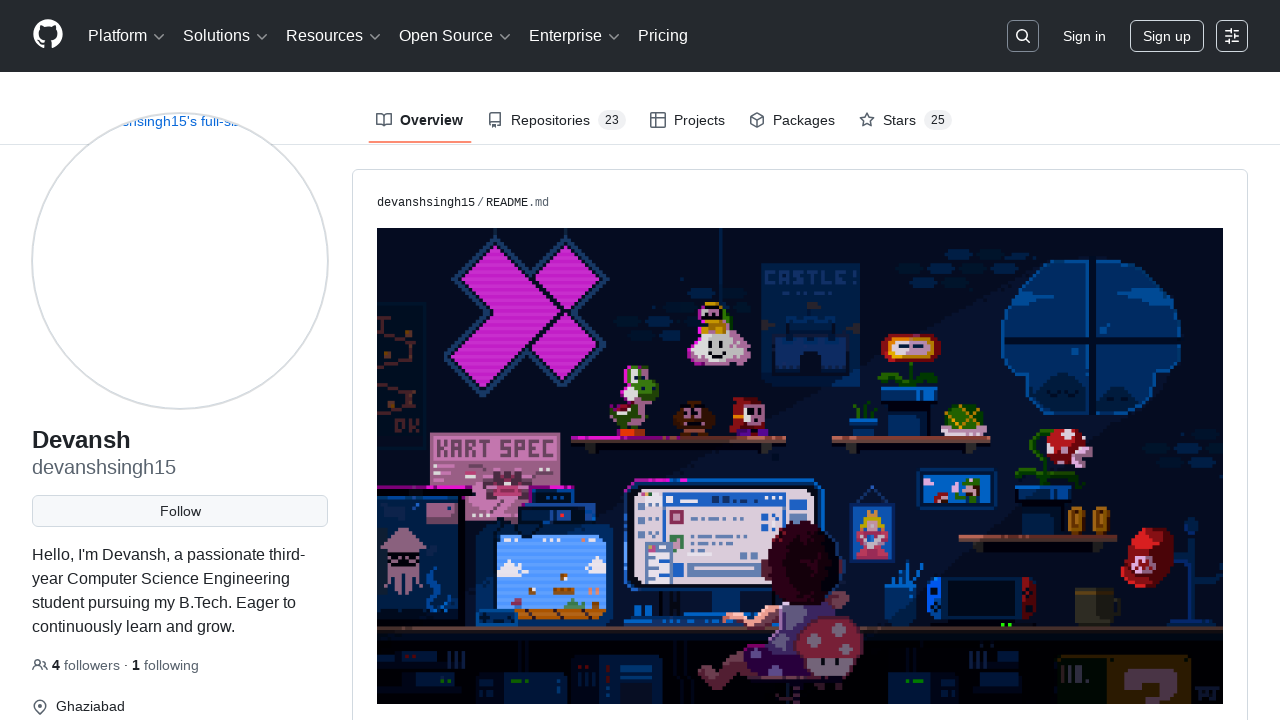

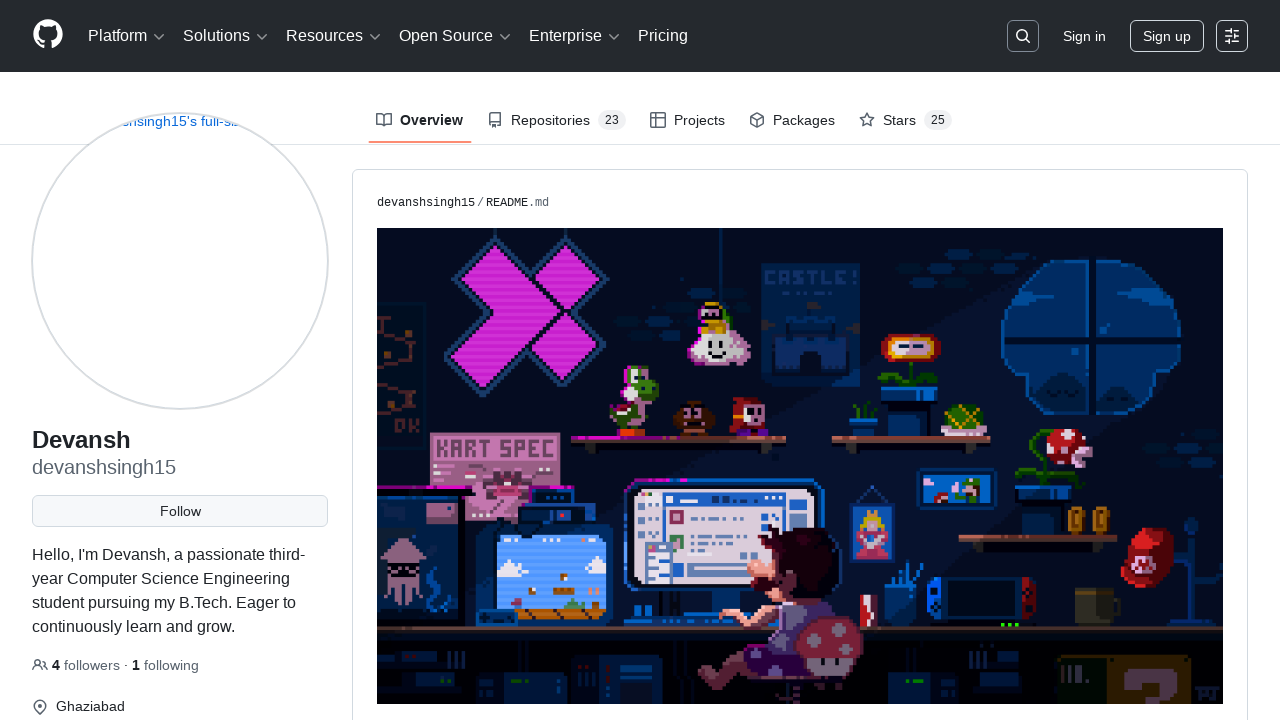